Tests handling of JavaScript confirmation popup by clicking a button that triggers an alert dialog and then accepting the confirmation.

Starting URL: http://only-testing-blog.blogspot.in/2013/11/new-test.html

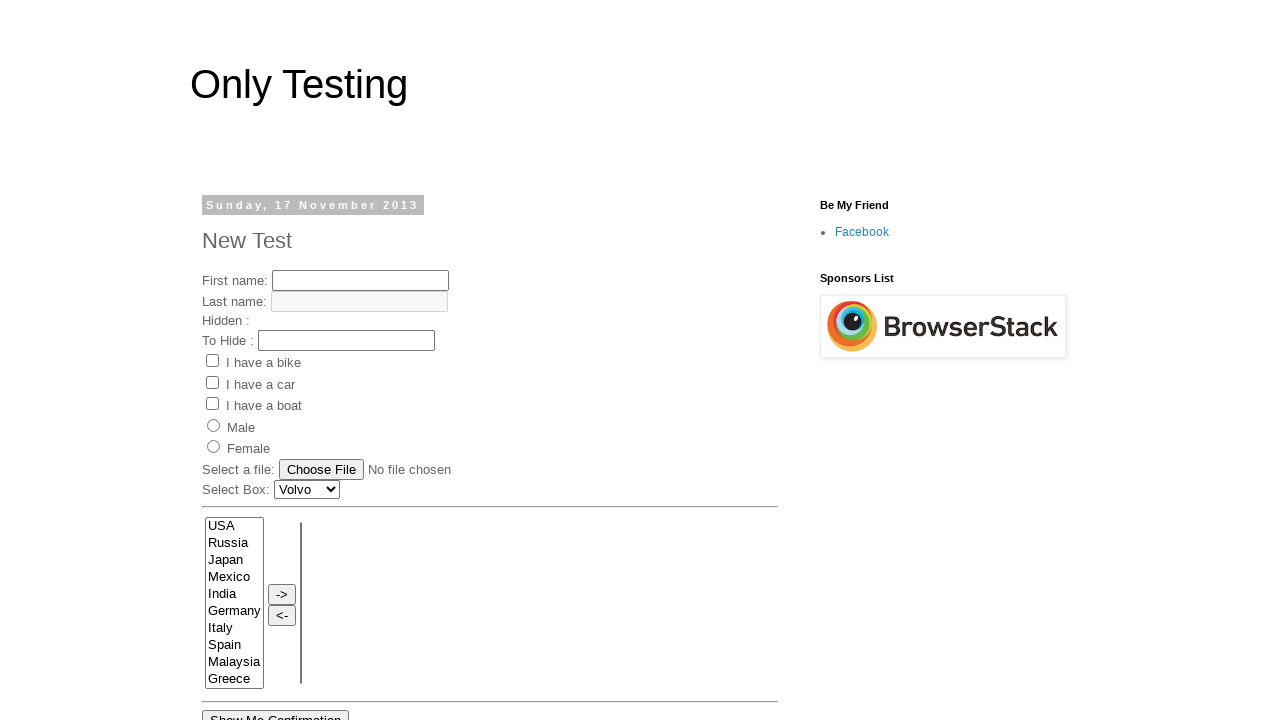

Set up dialog handler to accept confirmation popups
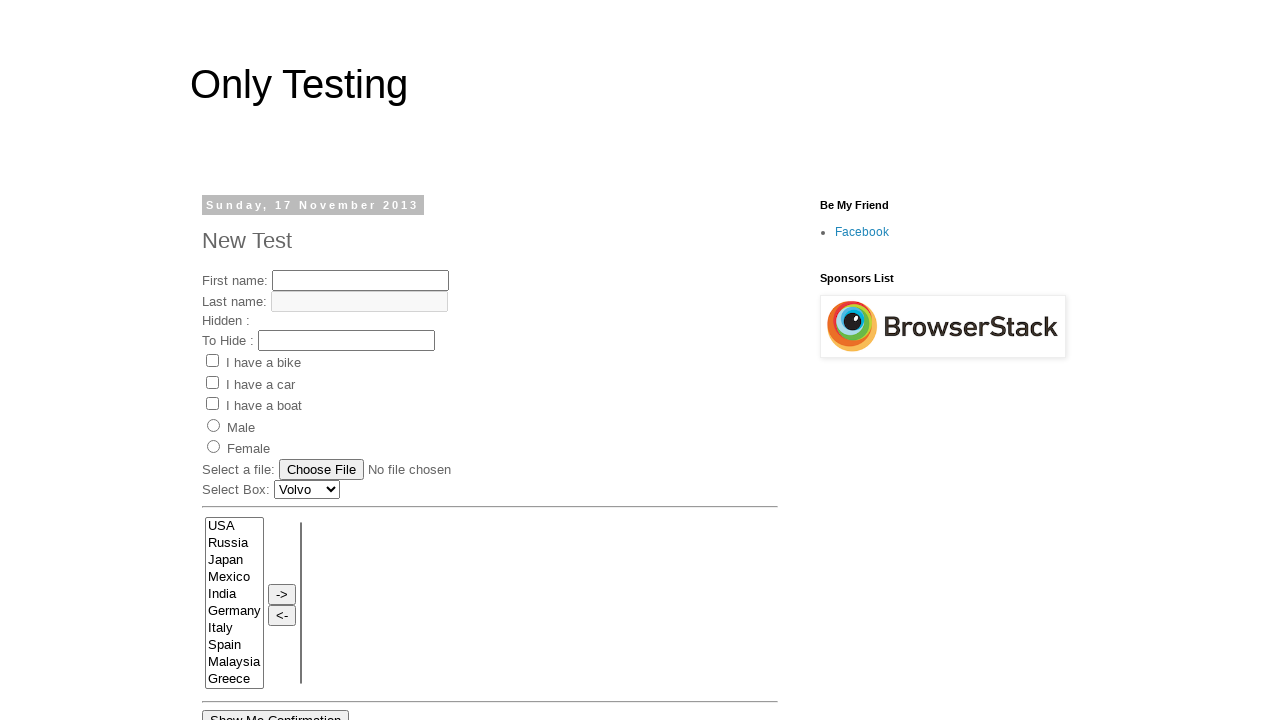

Clicked button to trigger confirmation popup at (276, 710) on xpath=//*[@id='post-body-2641311481947341581']/div[1]/button[1]
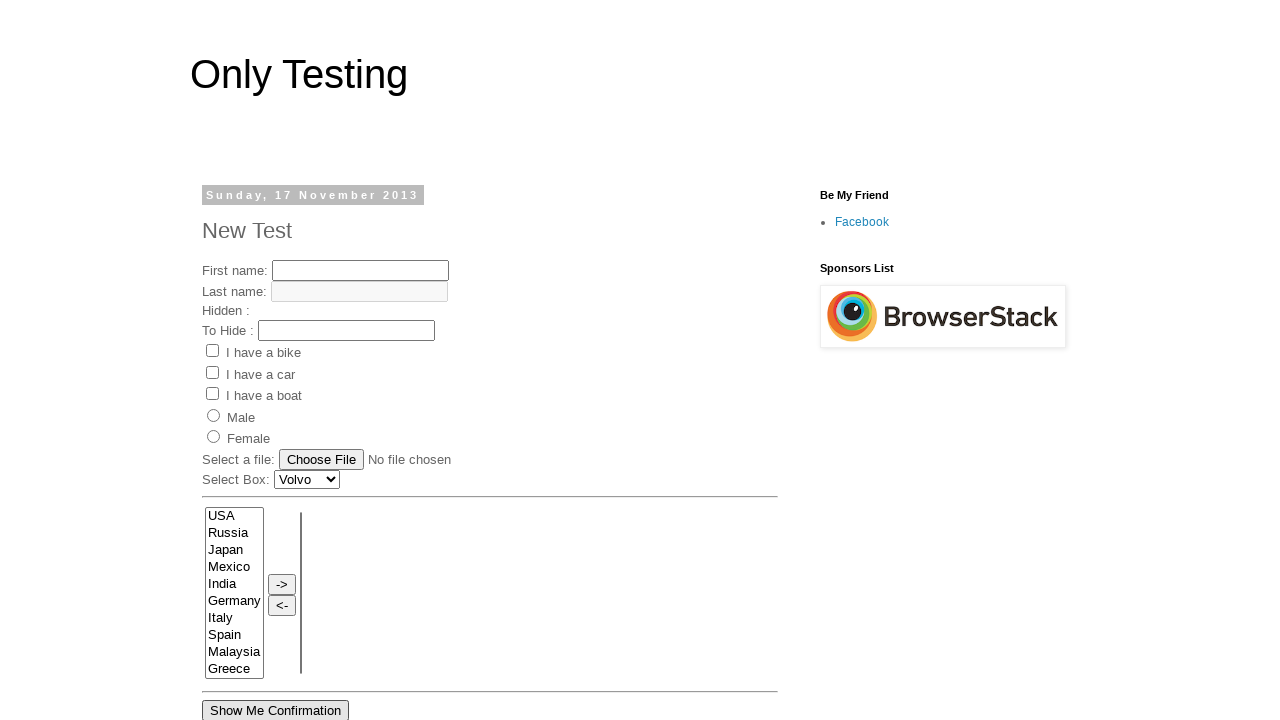

Waited for dialog interaction to complete
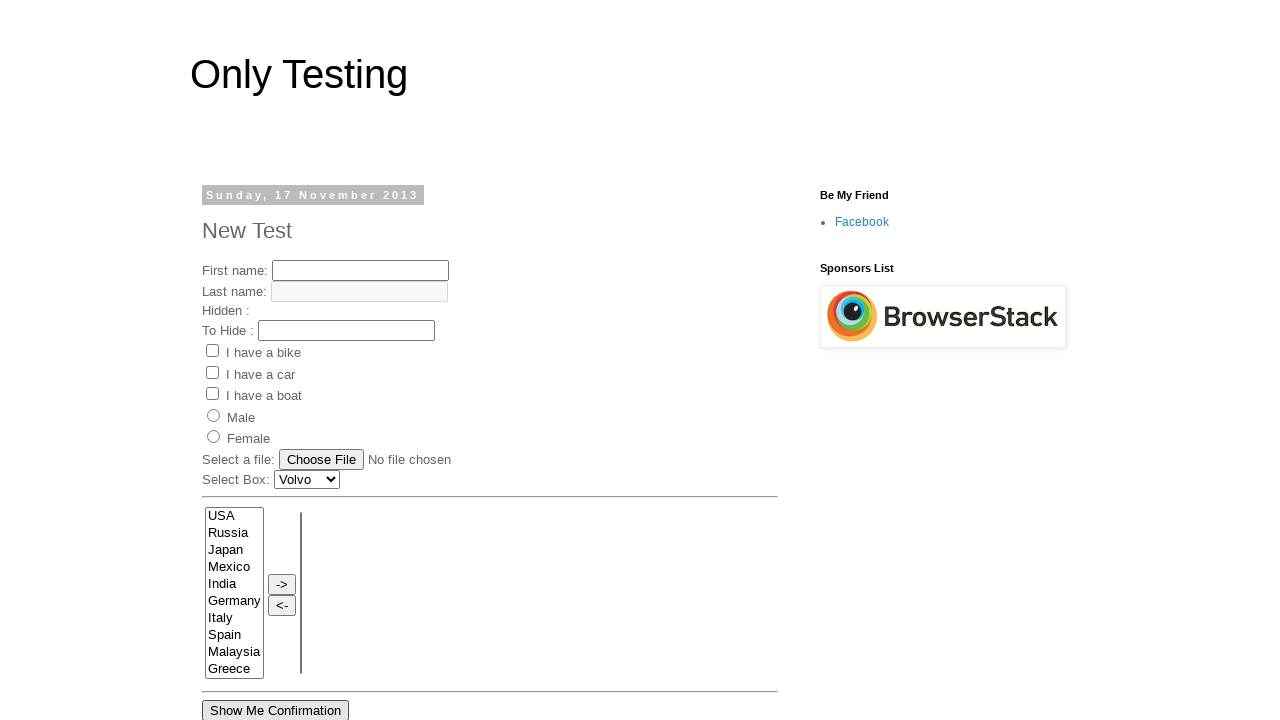

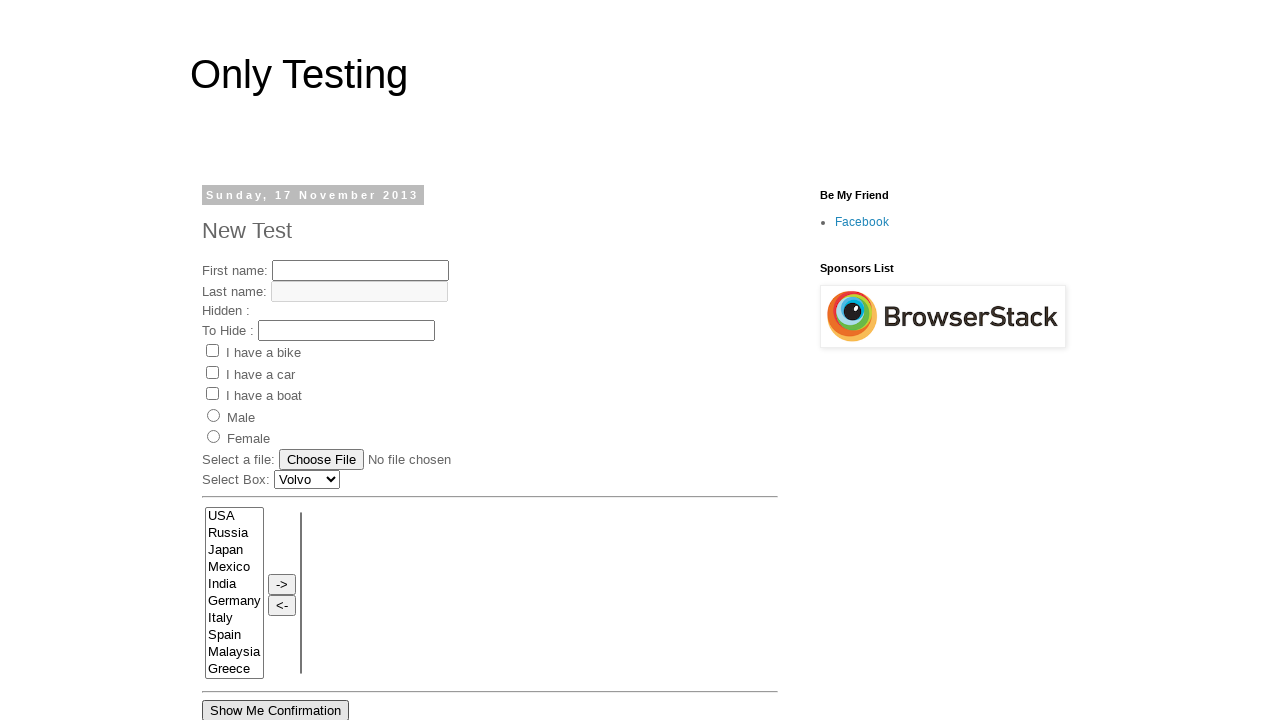